Navigates to a vegetable shopping practice site, searches through product listings to find Cucumber, and adds it to the cart

Starting URL: https://rahulshettyacademy.com/seleniumPractise/#/

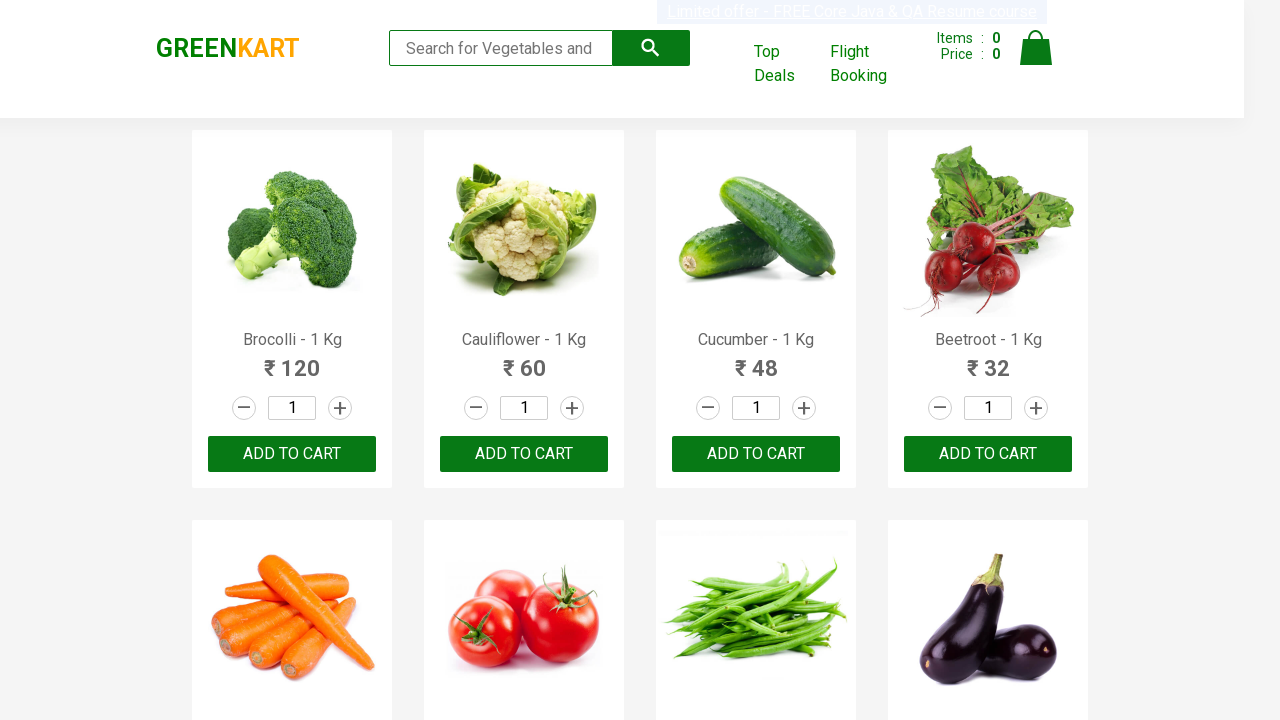

Waited for product listings to load
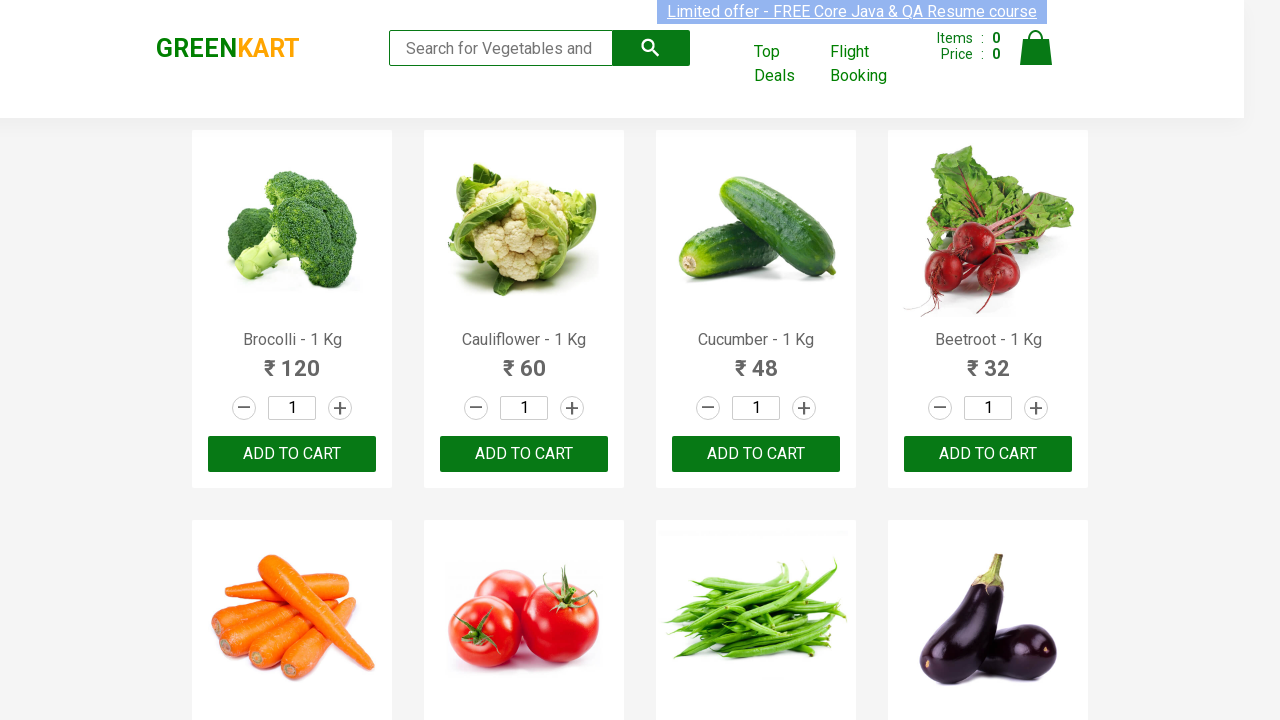

Retrieved all product name elements from the page
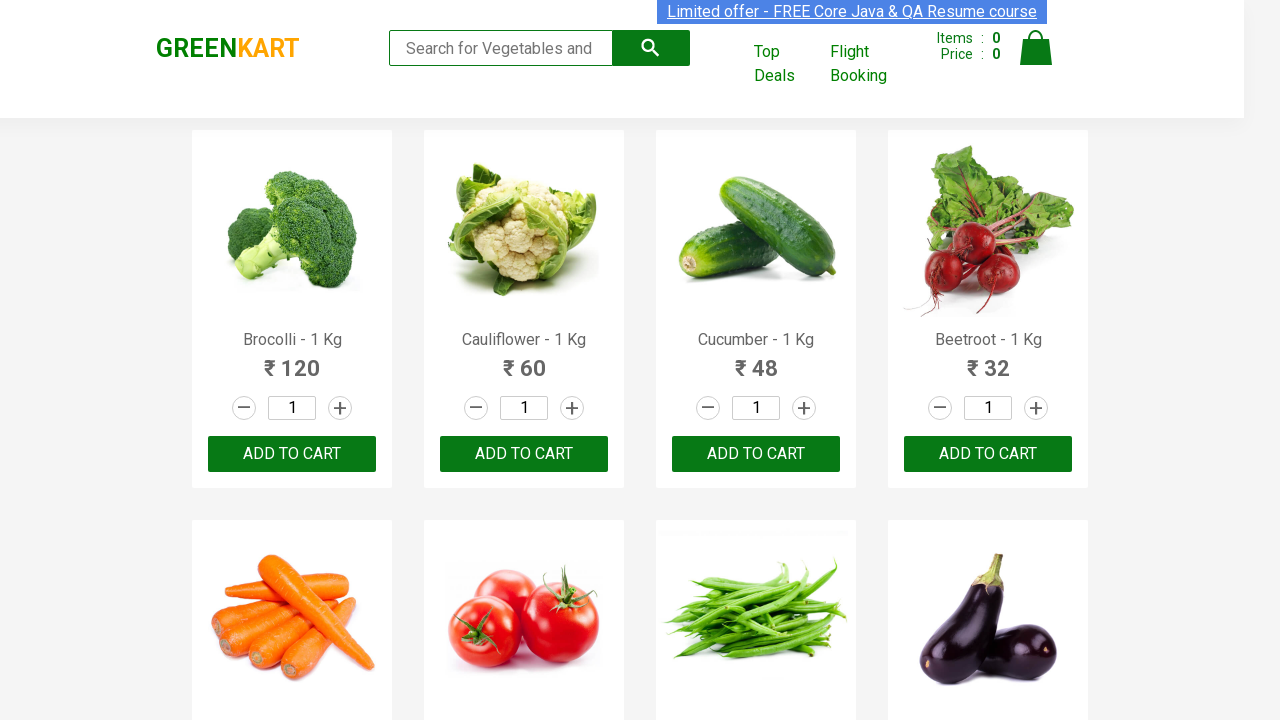

Checked product 1: Brocolli - 1 Kg
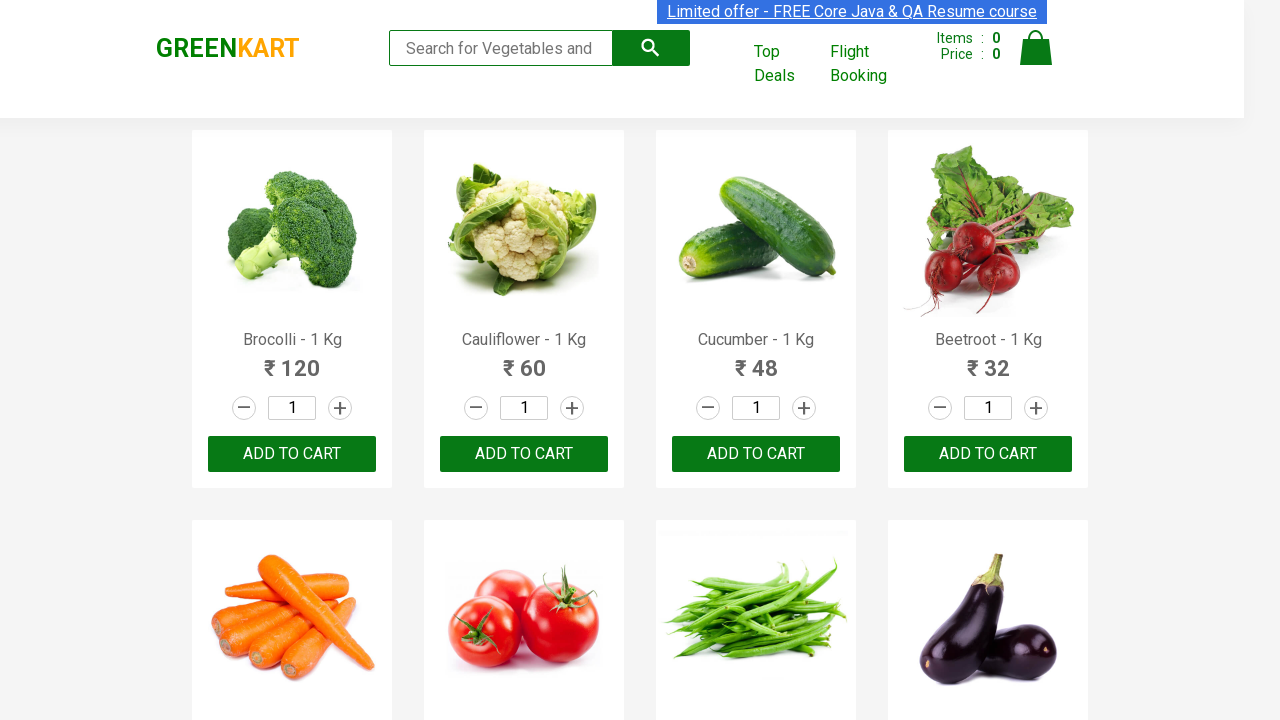

Checked product 2: Cauliflower - 1 Kg
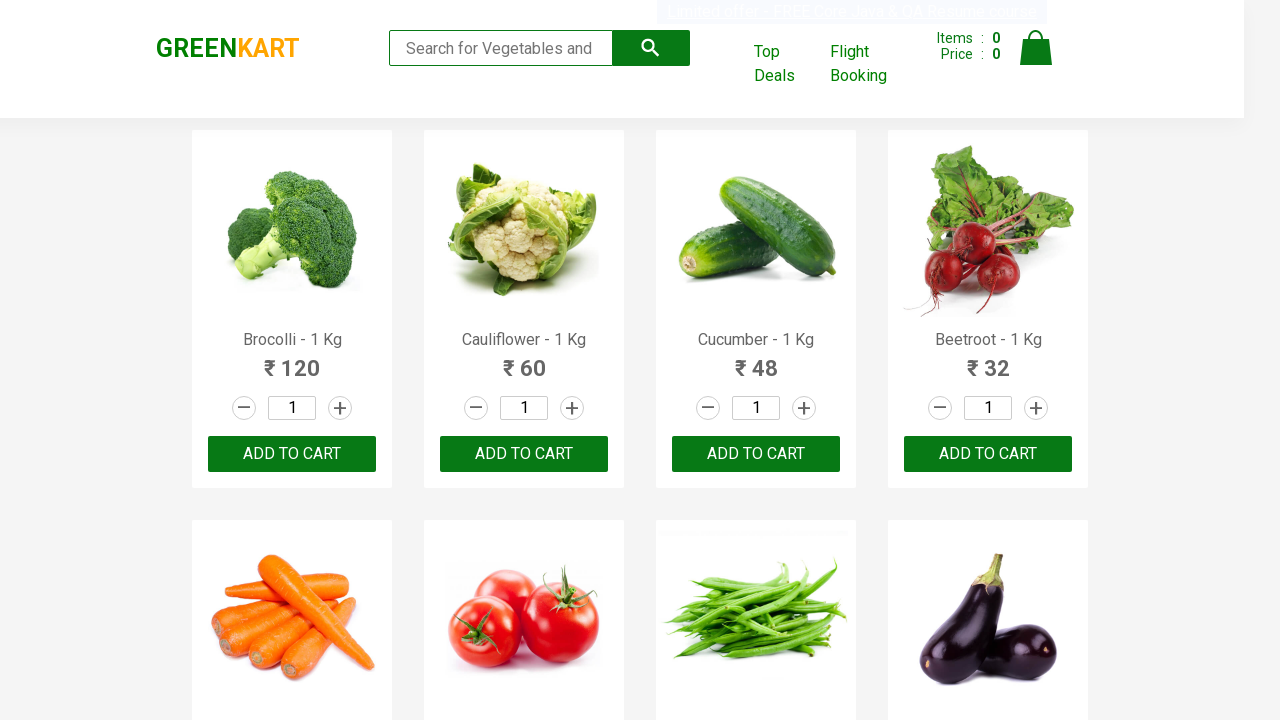

Checked product 3: Cucumber - 1 Kg
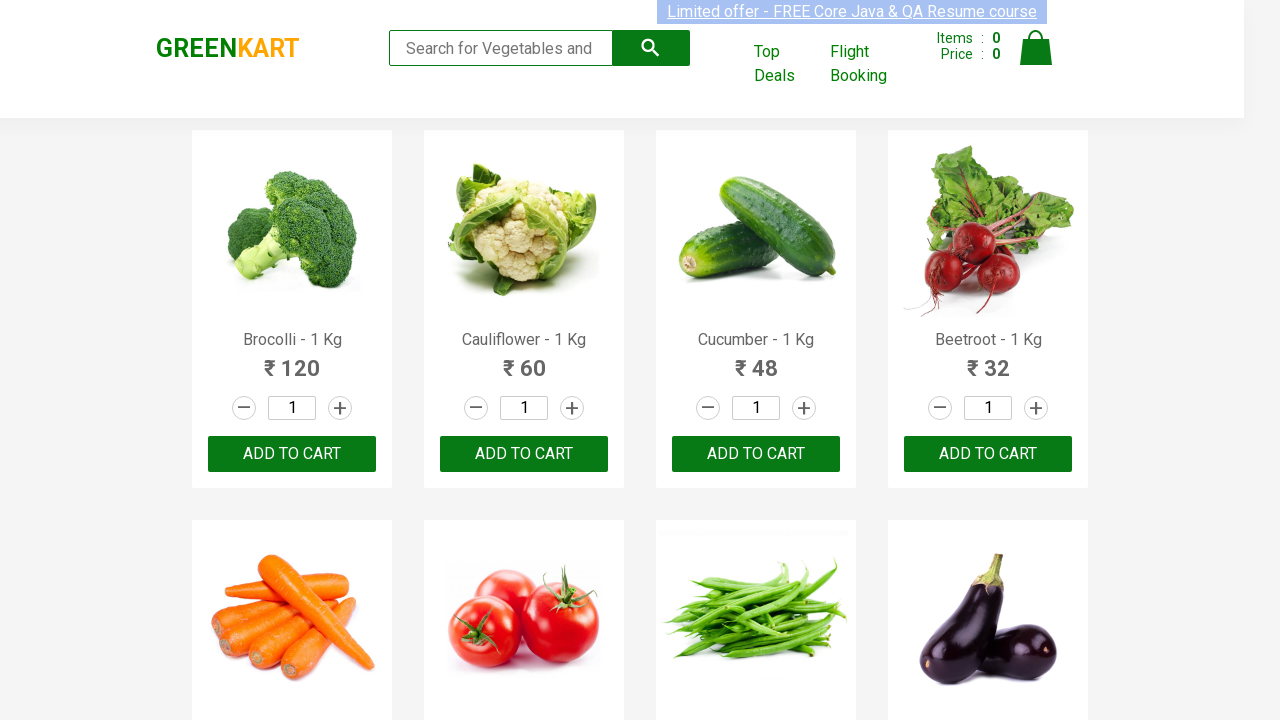

Found Cucumber product and clicked Add to Cart button at (756, 454) on xpath=//button[text()='ADD TO CART'] >> nth=2
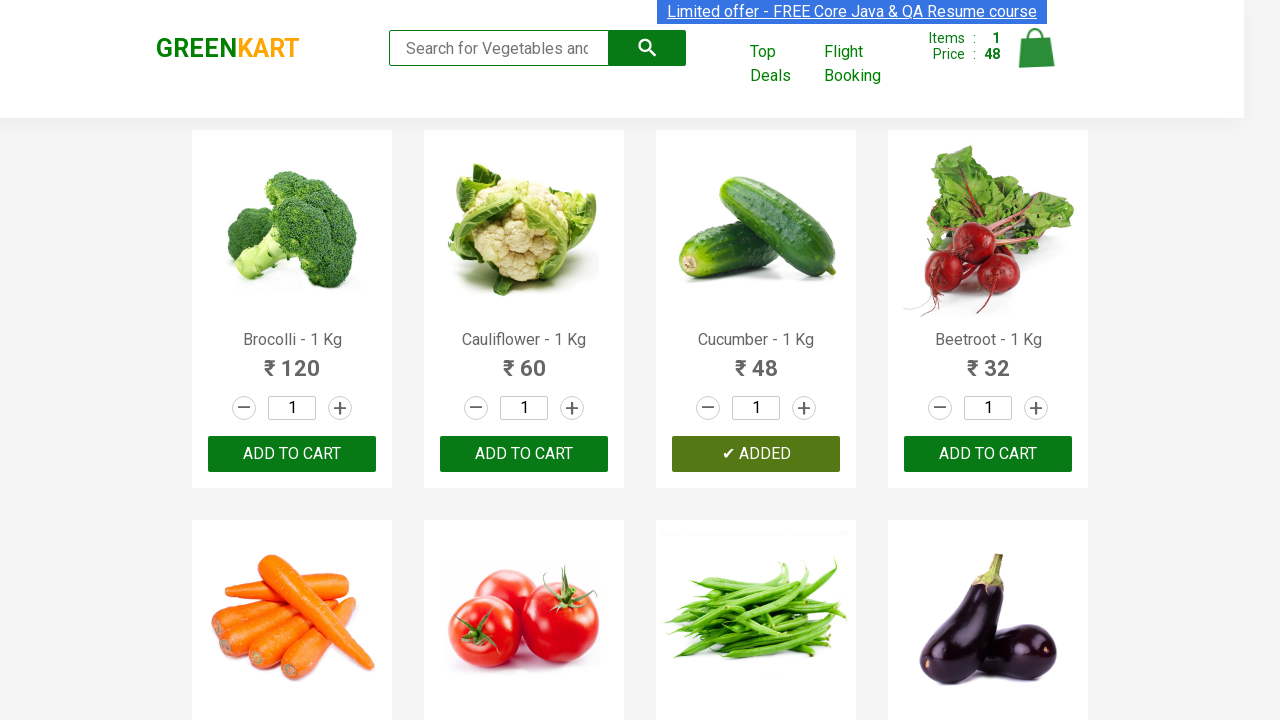

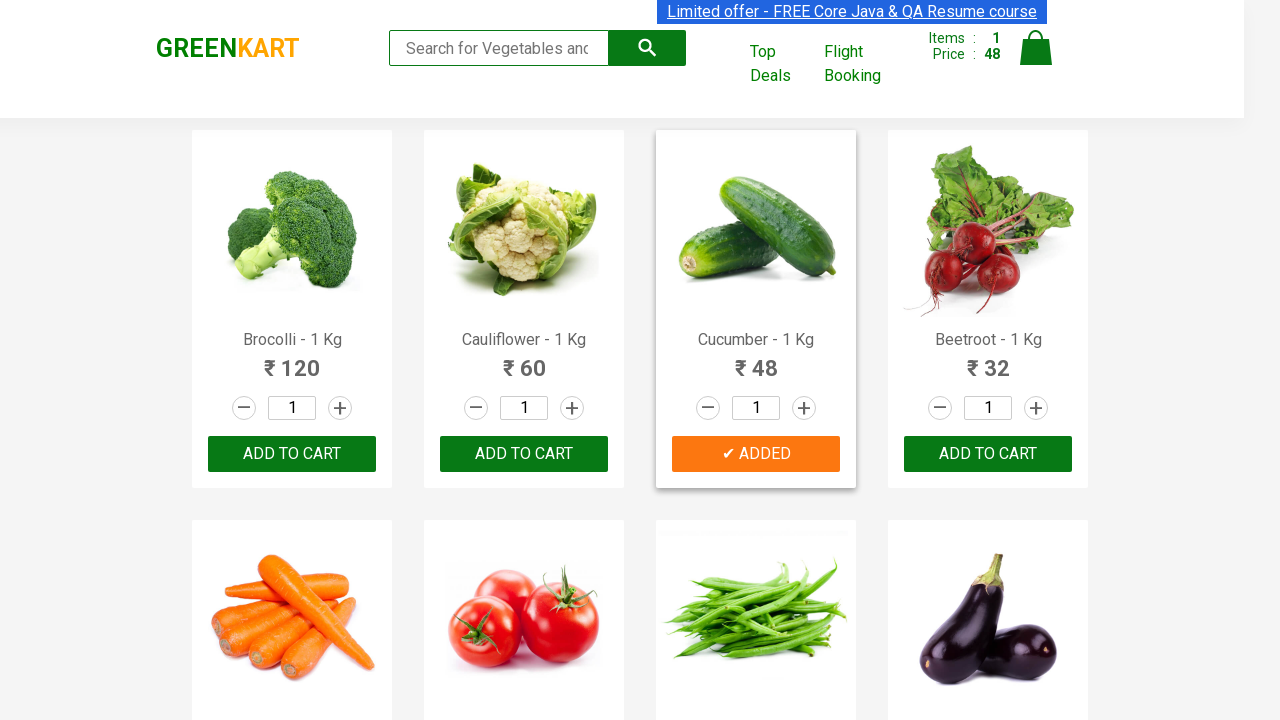